Tests dropdown selection functionality by selecting state and city from dropdown menus on a Selenium practice form

Starting URL: https://www.tutorialspoint.com/selenium/practice/selenium_automation_practice.php

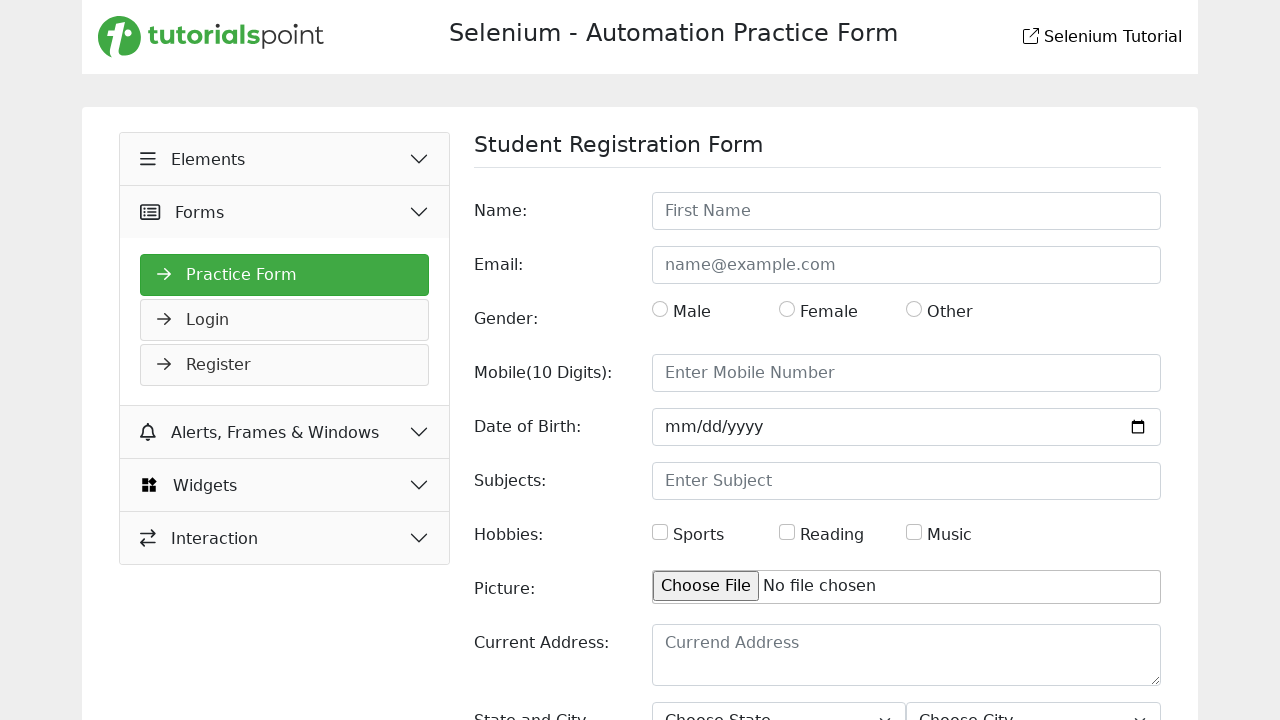

Scrolled to bottom of page to ensure dropdowns are visible
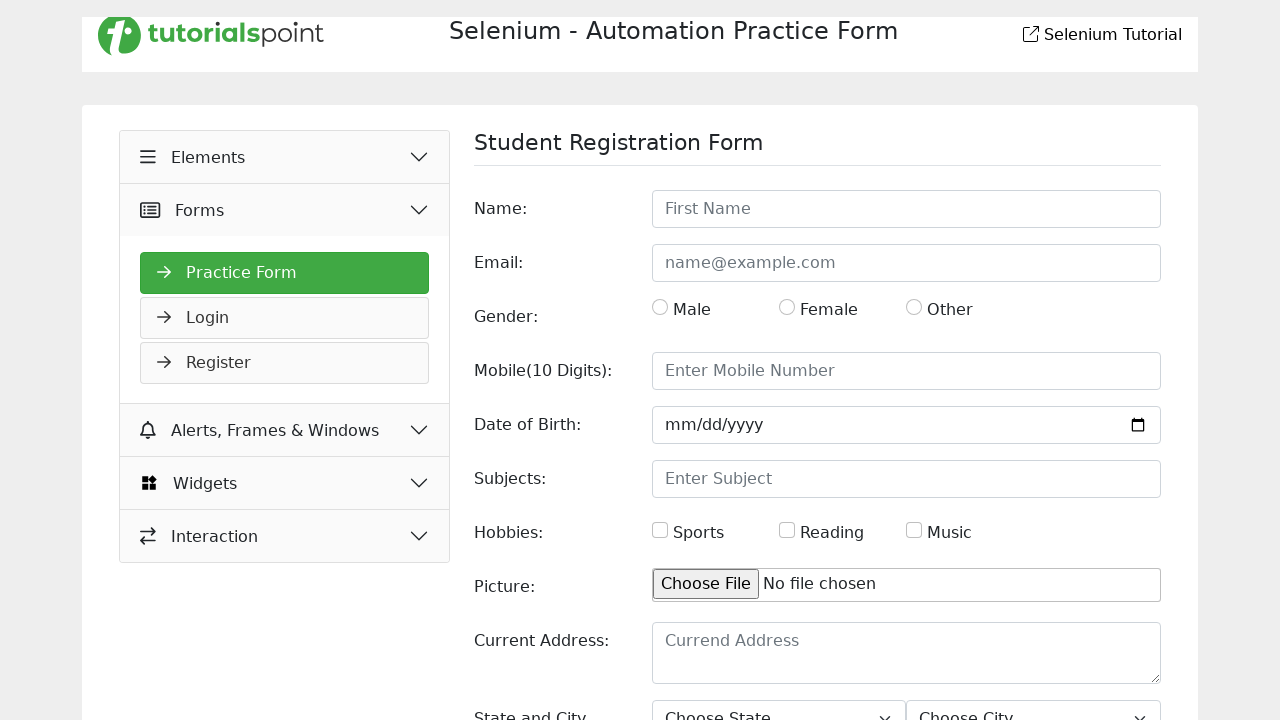

Selected 'NCR' from state dropdown on #state
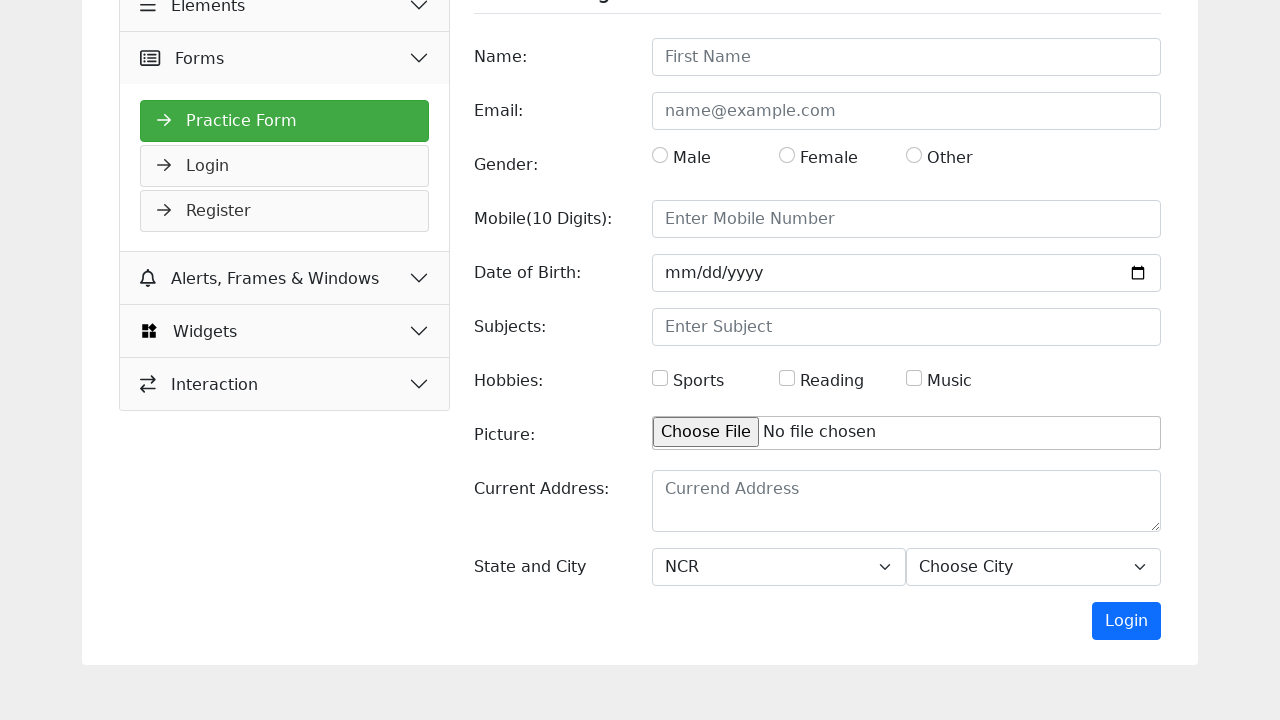

Selected 'Agra' from city dropdown on #city
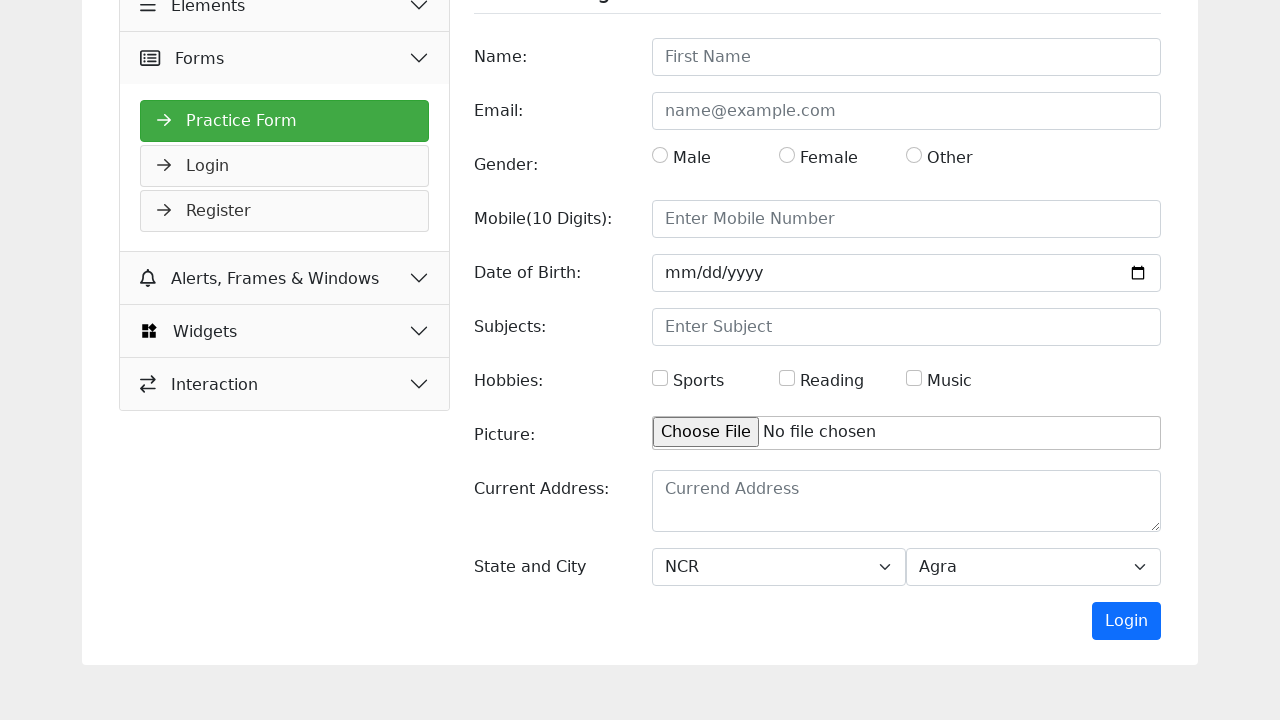

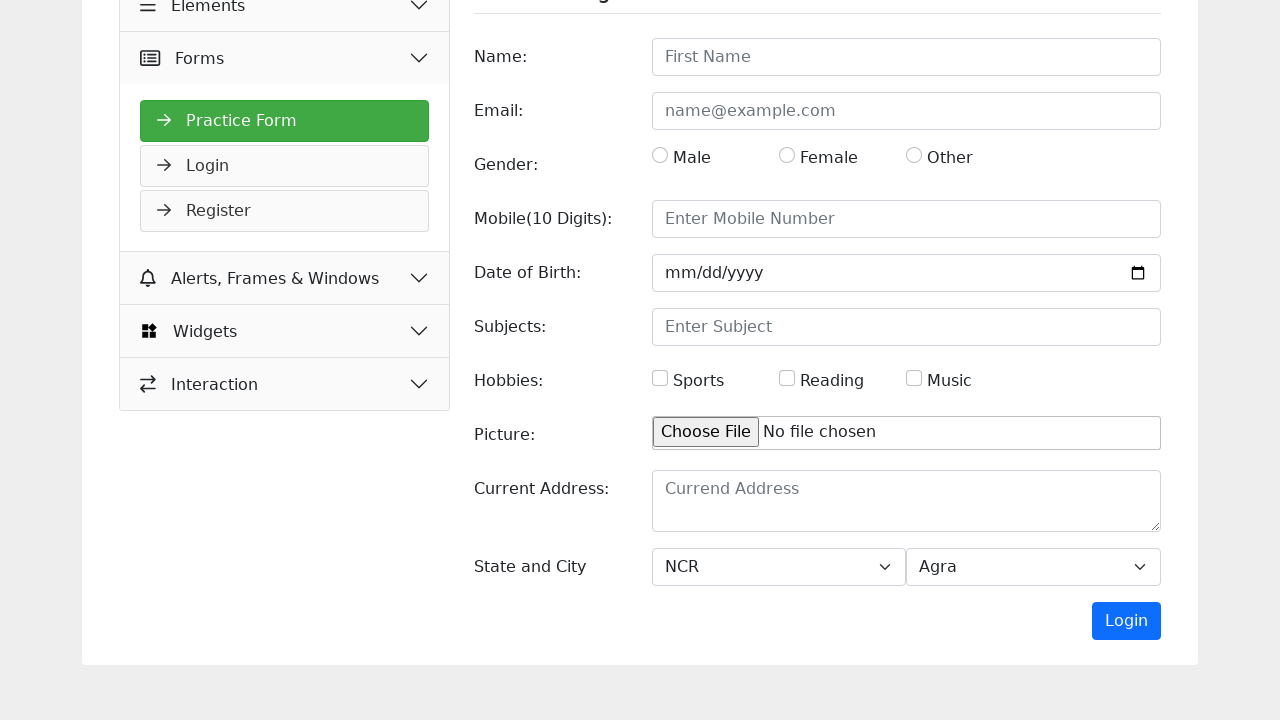